Tests login form validation by clearing input fields and submitting empty credentials, then verifying that an error message is displayed.

Starting URL: https://www.saucedemo.com/

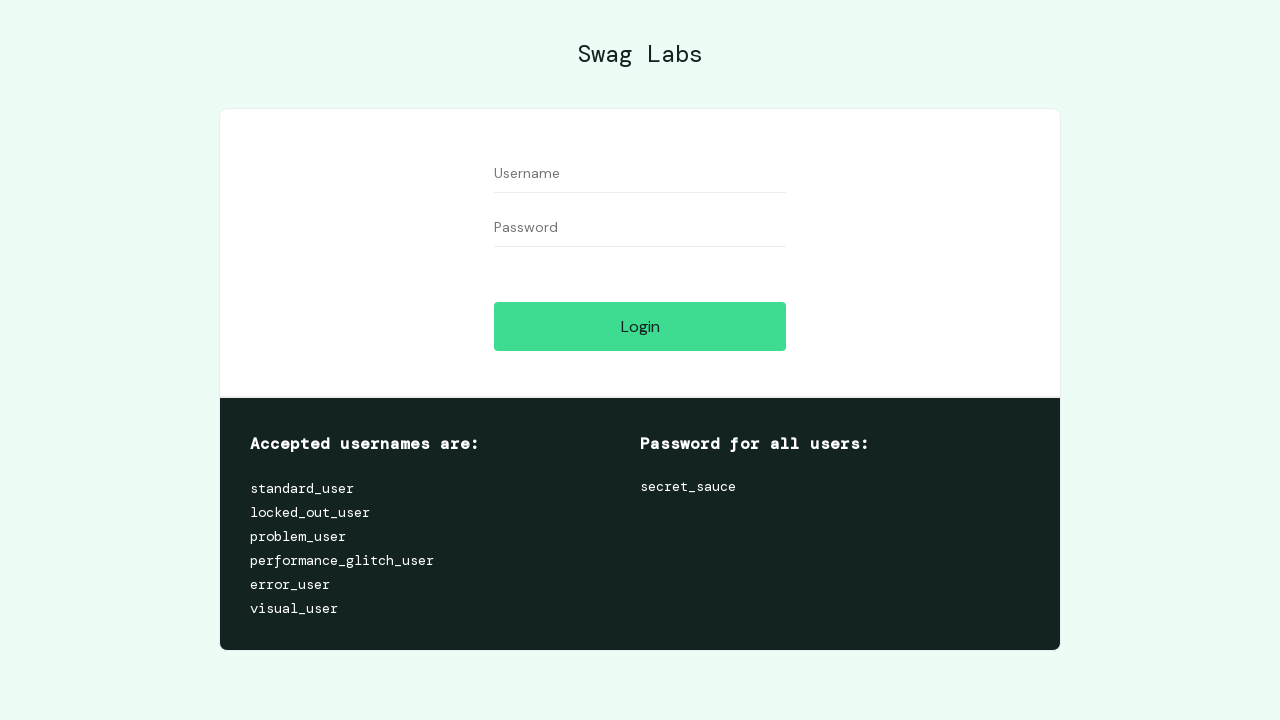

Cleared username field on #user-name
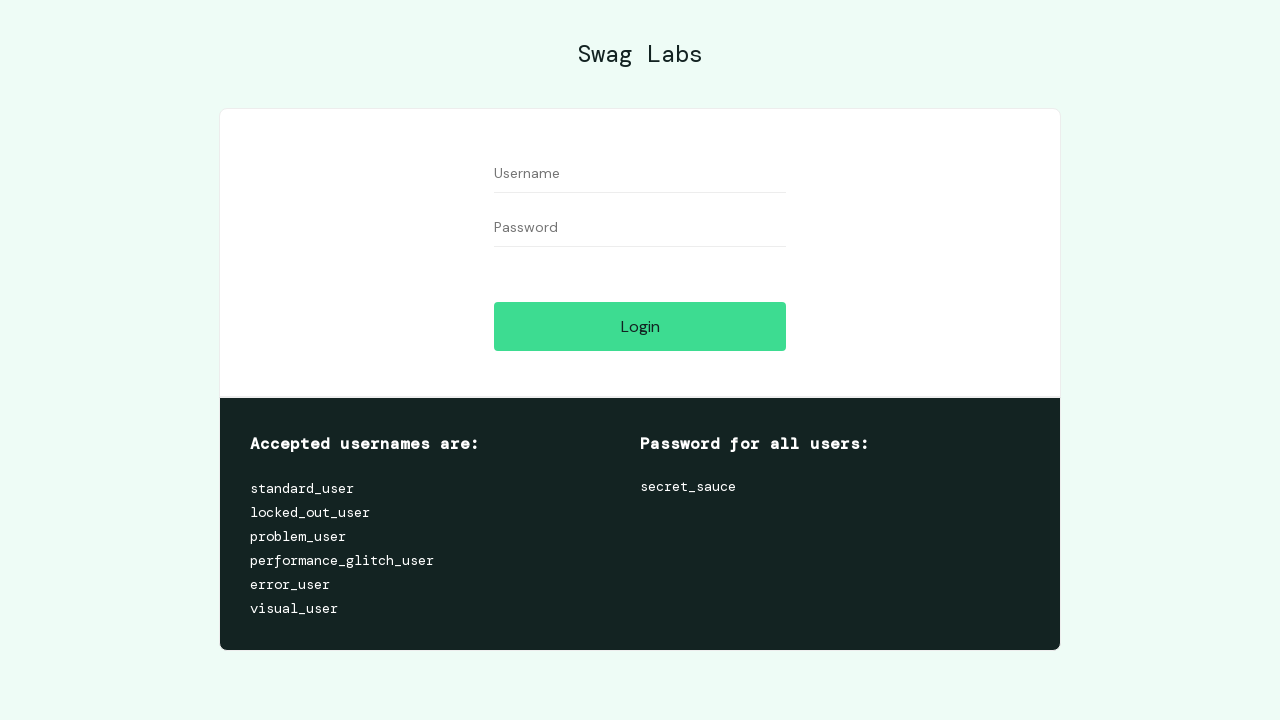

Cleared password field on input[name='password']
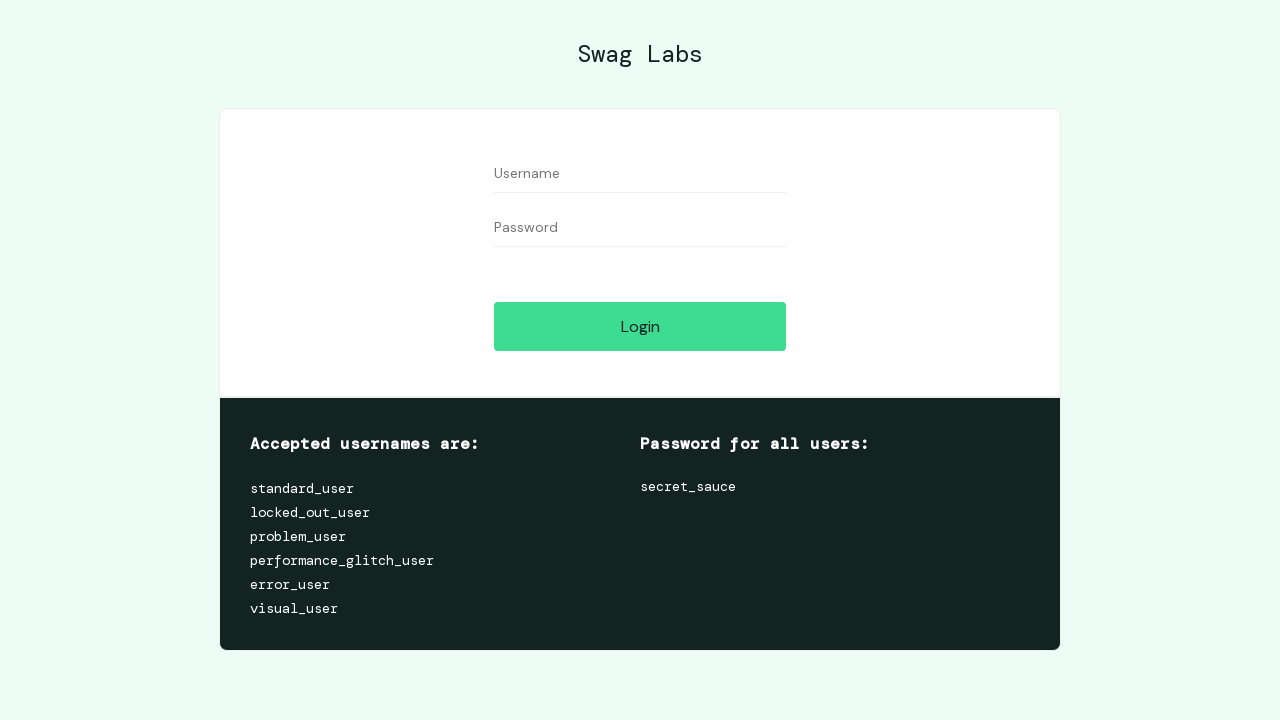

Clicked login button with empty credentials at (640, 326) on input.submit-button.btn_action
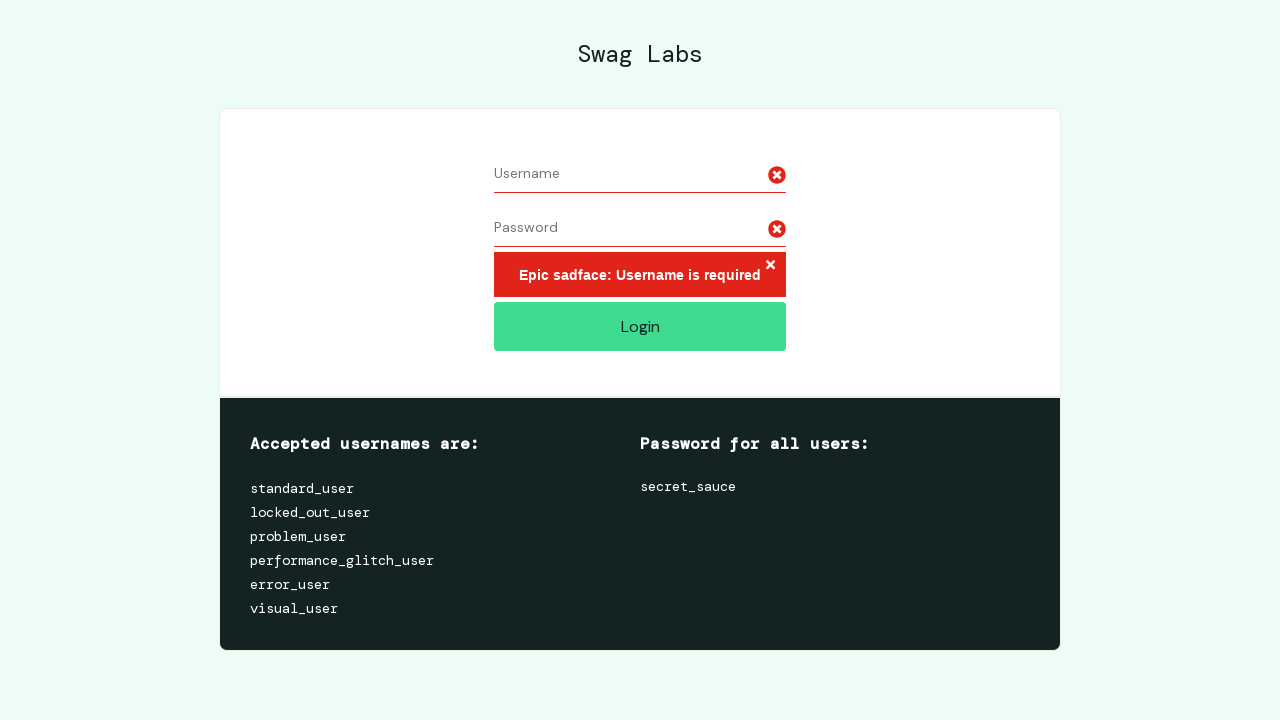

Error message element loaded
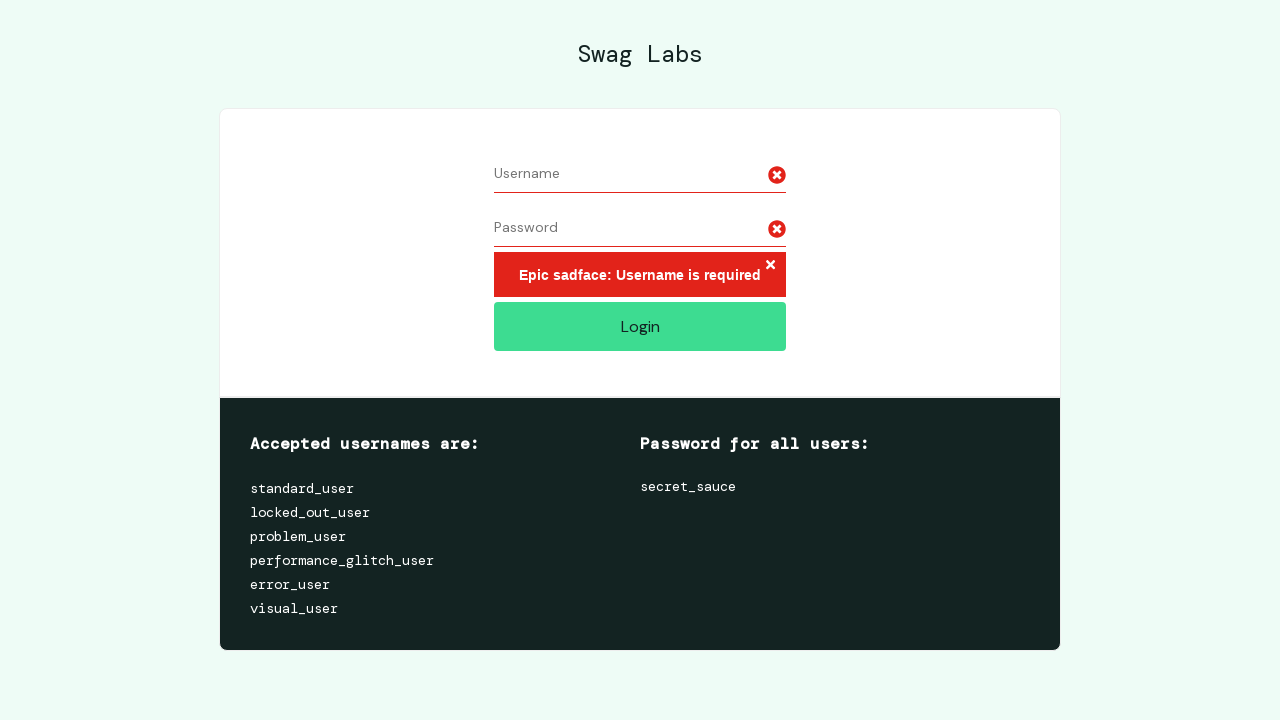

Located error message element
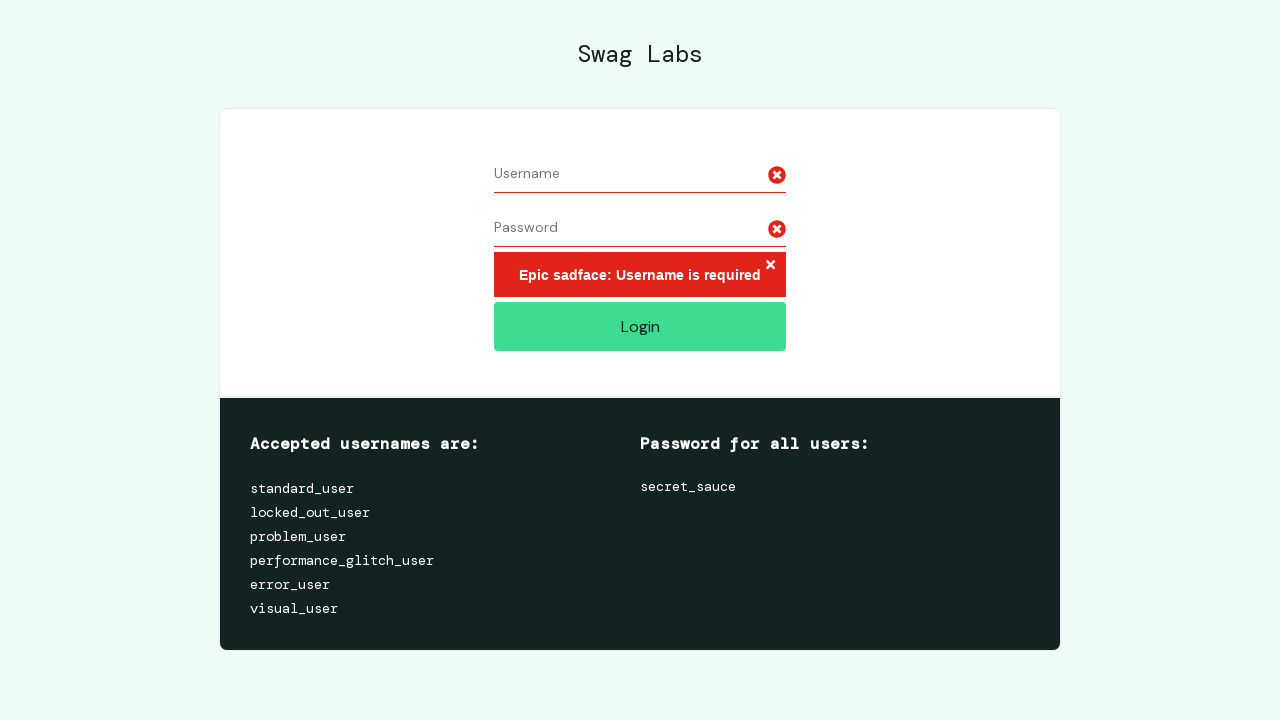

Verified error message is visible
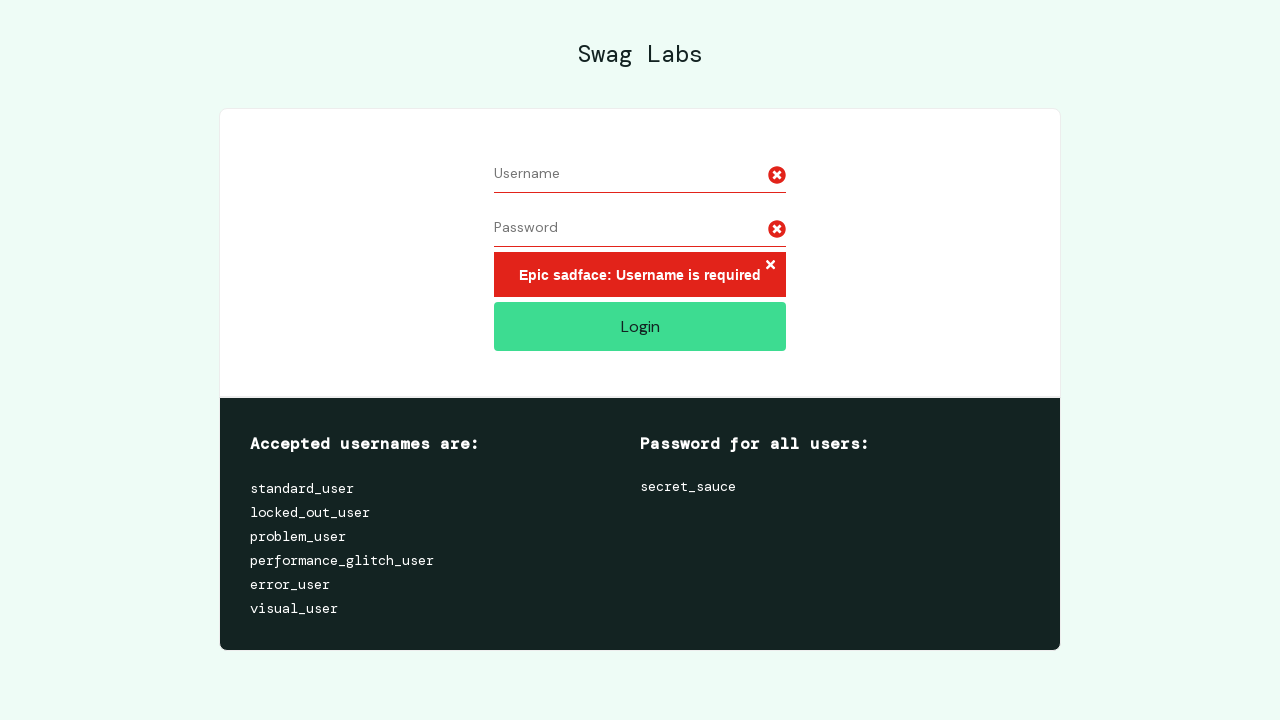

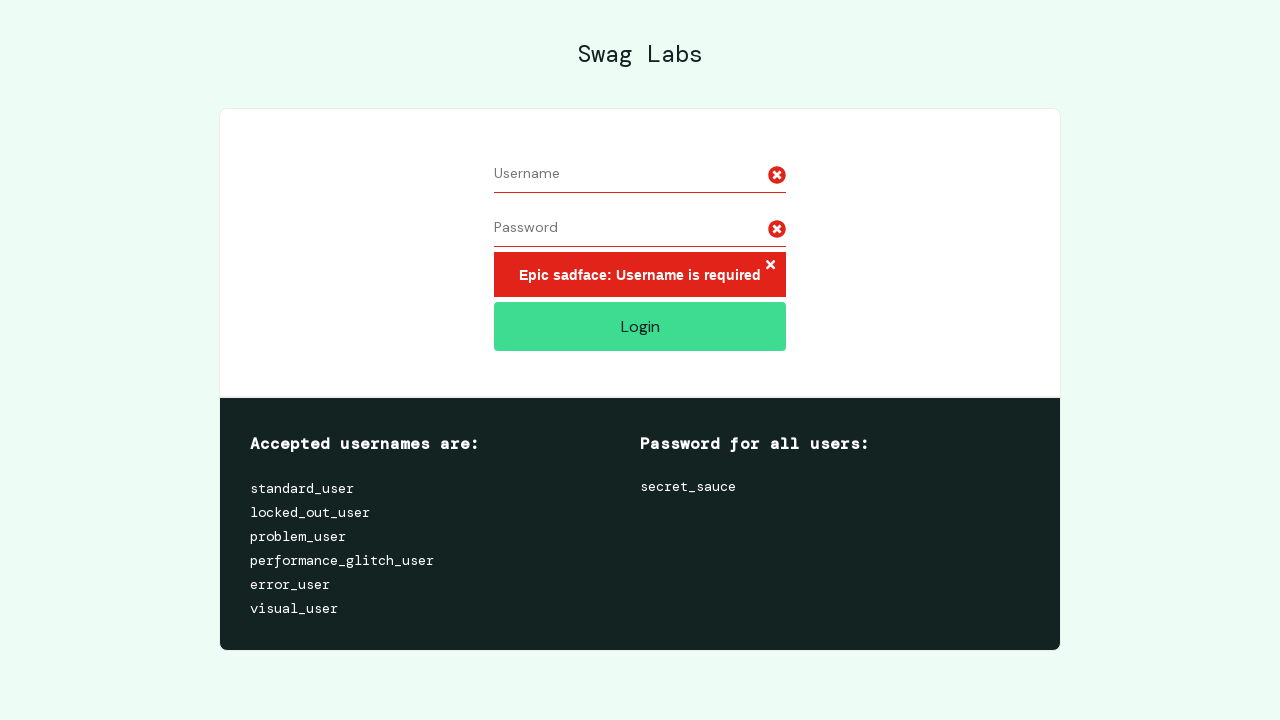